Tests sorting the Due column in table2 using semantic class selectors, clicking the dues header and verifying sort functionality

Starting URL: http://the-internet.herokuapp.com/tables

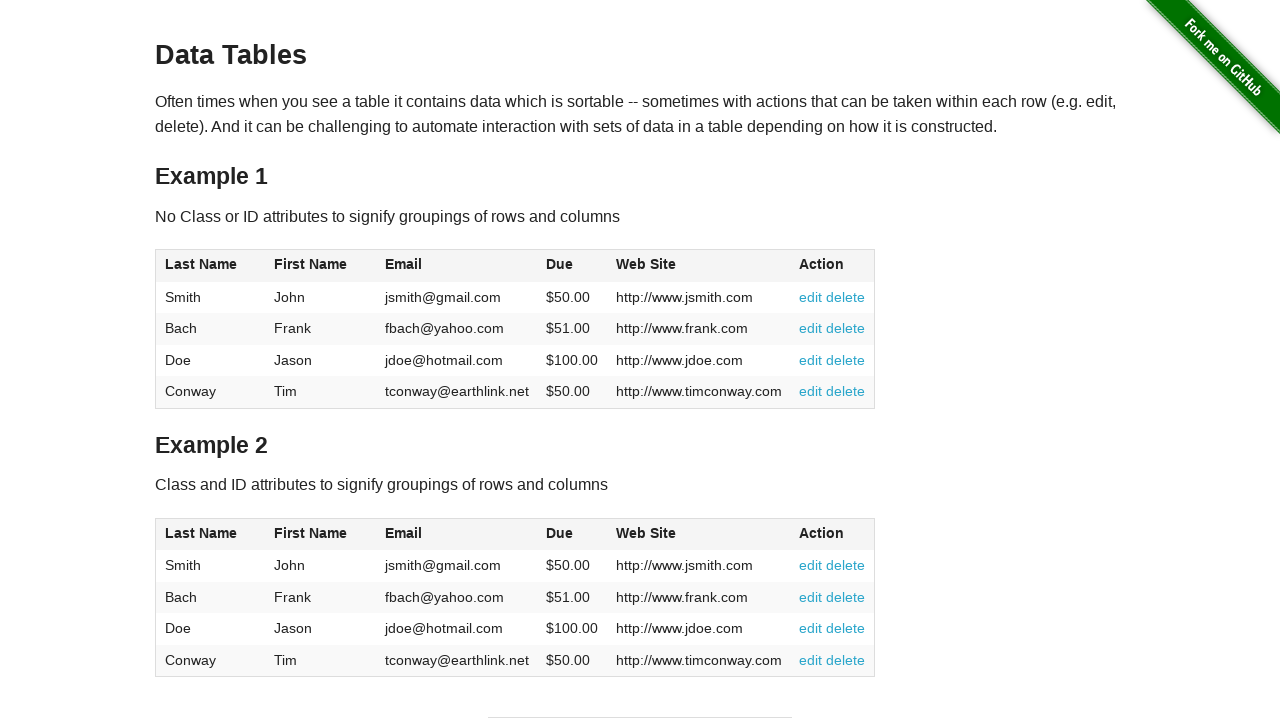

Clicked the Due column header in table2 using semantic class selector at (560, 533) on #table2 thead .dues
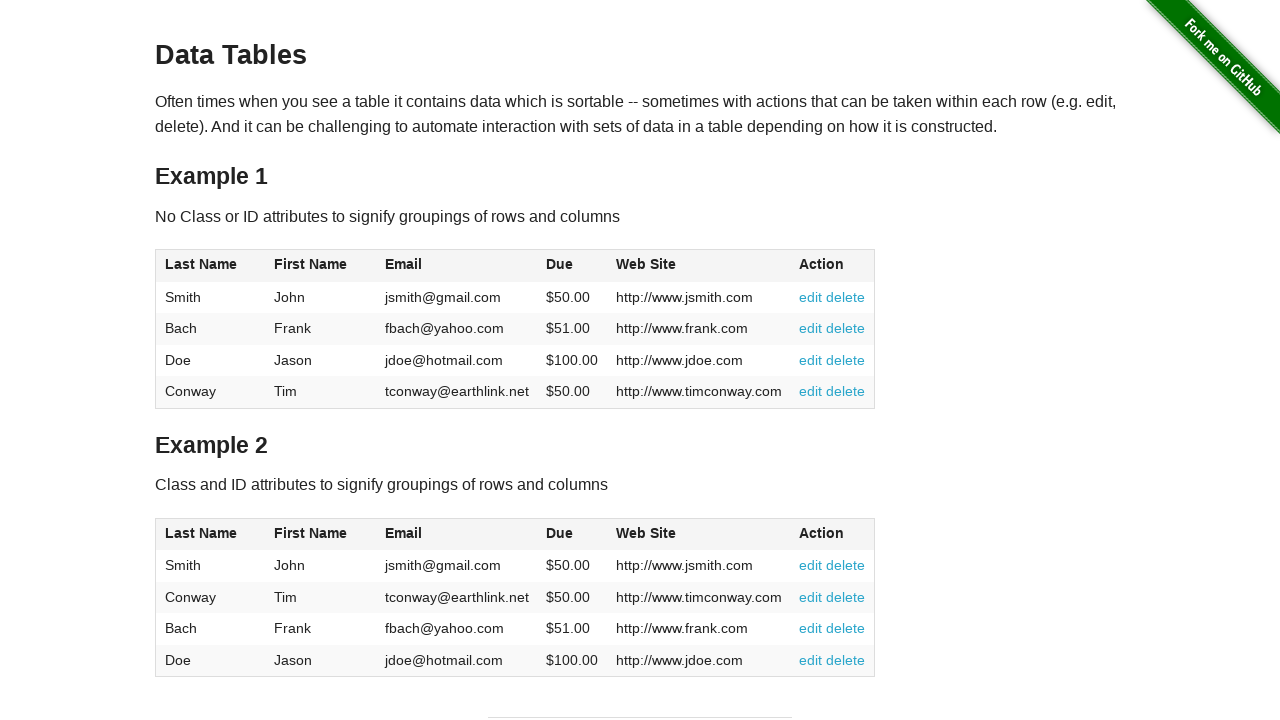

Verified table2 is sorted and Due column is visible in table body
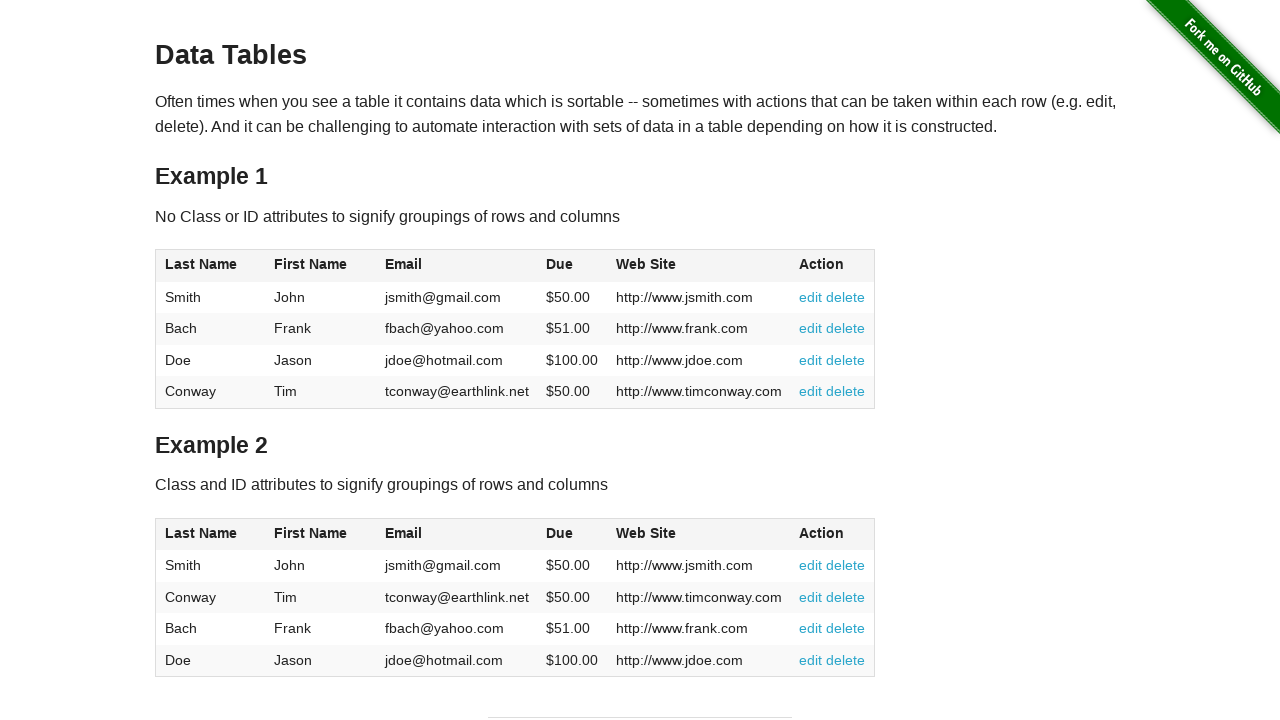

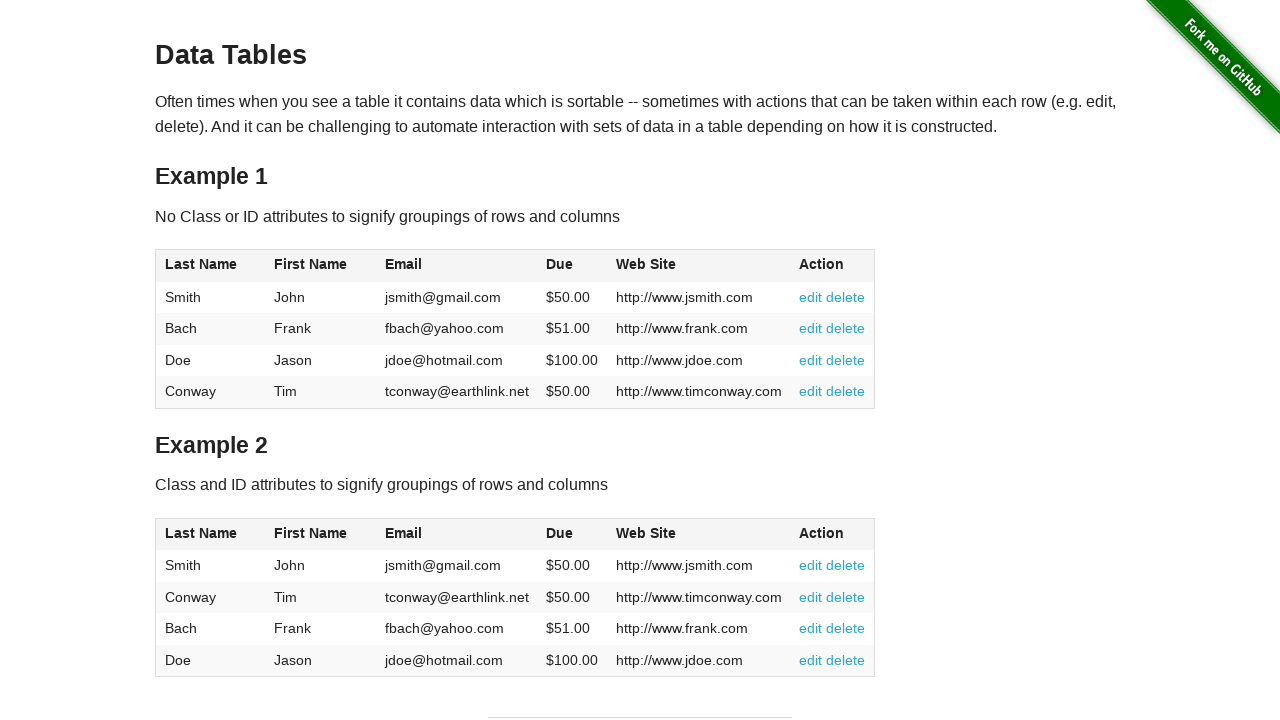